Tests the sortable functionality by clicking on the Sortable link and reordering list items within an iframe

Starting URL: https://jqueryui.com

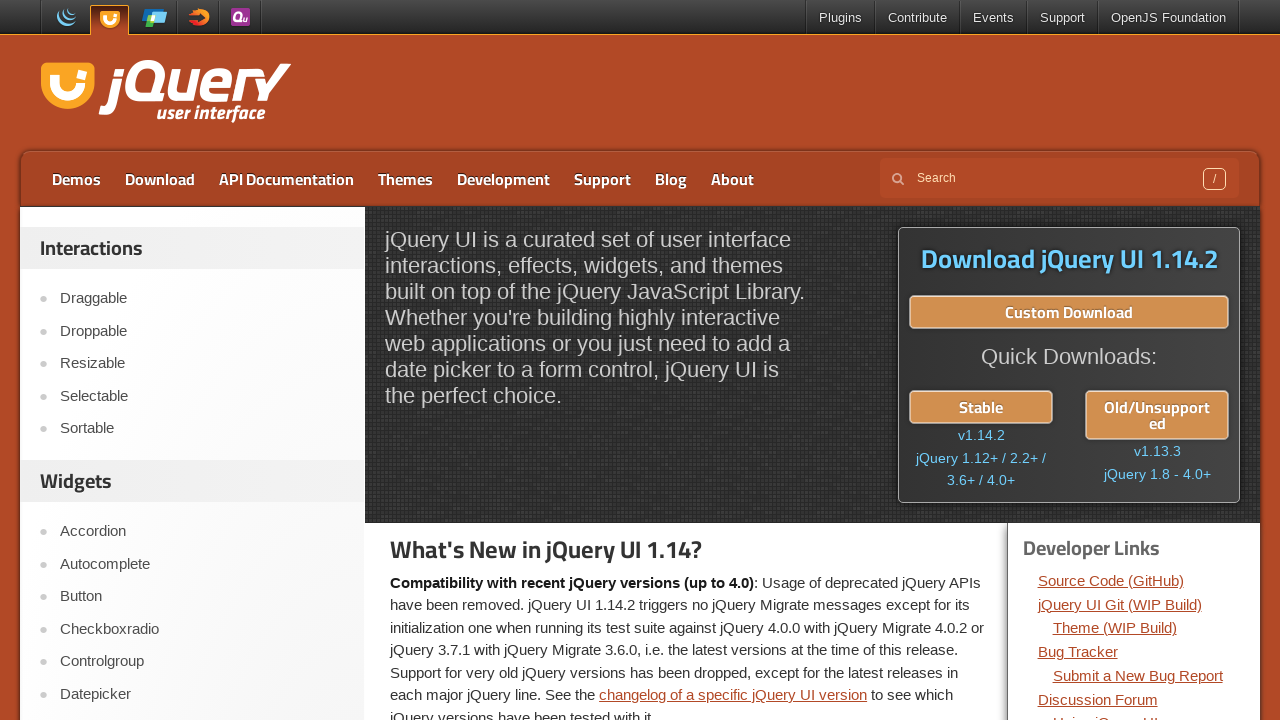

Clicked on Sortable link at (202, 429) on xpath=//a[contains(@href, '/sortable/')]
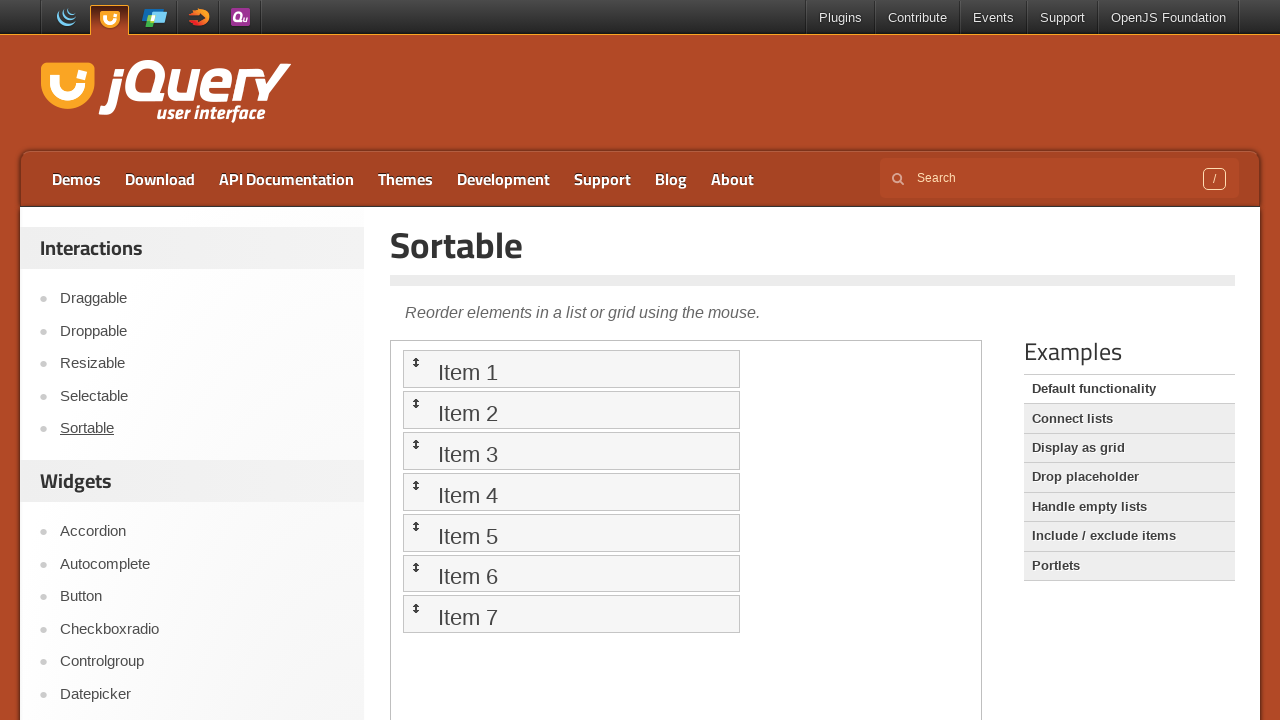

Located demo-frame iframe
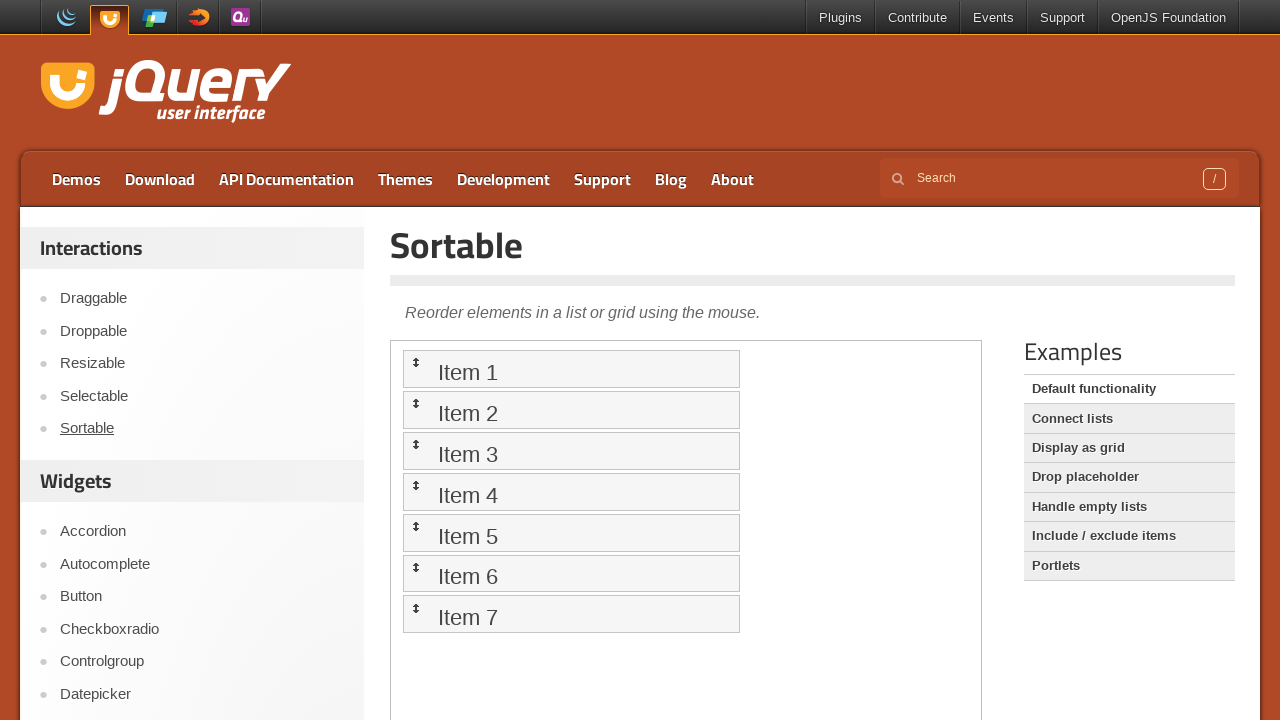

Dragged sortable item 2 to position of item 4 at (571, 492)
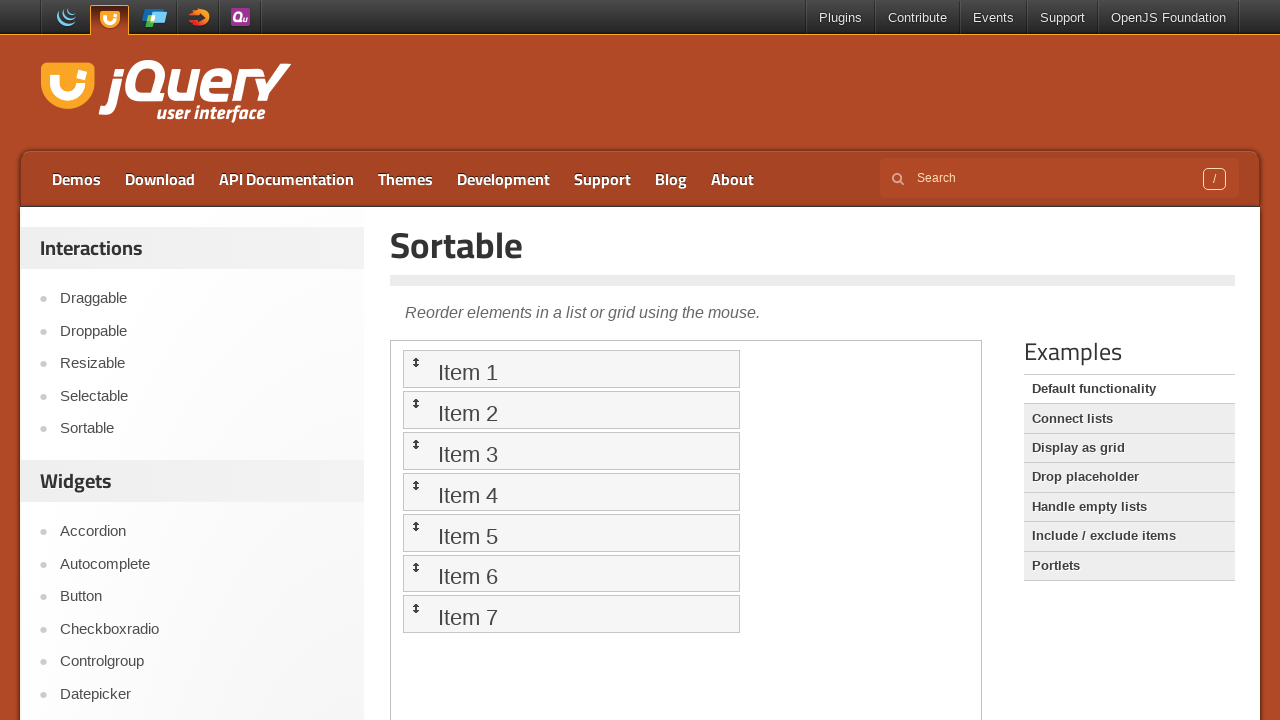

Dragged sortable item 6 to position of item 1 at (571, 369)
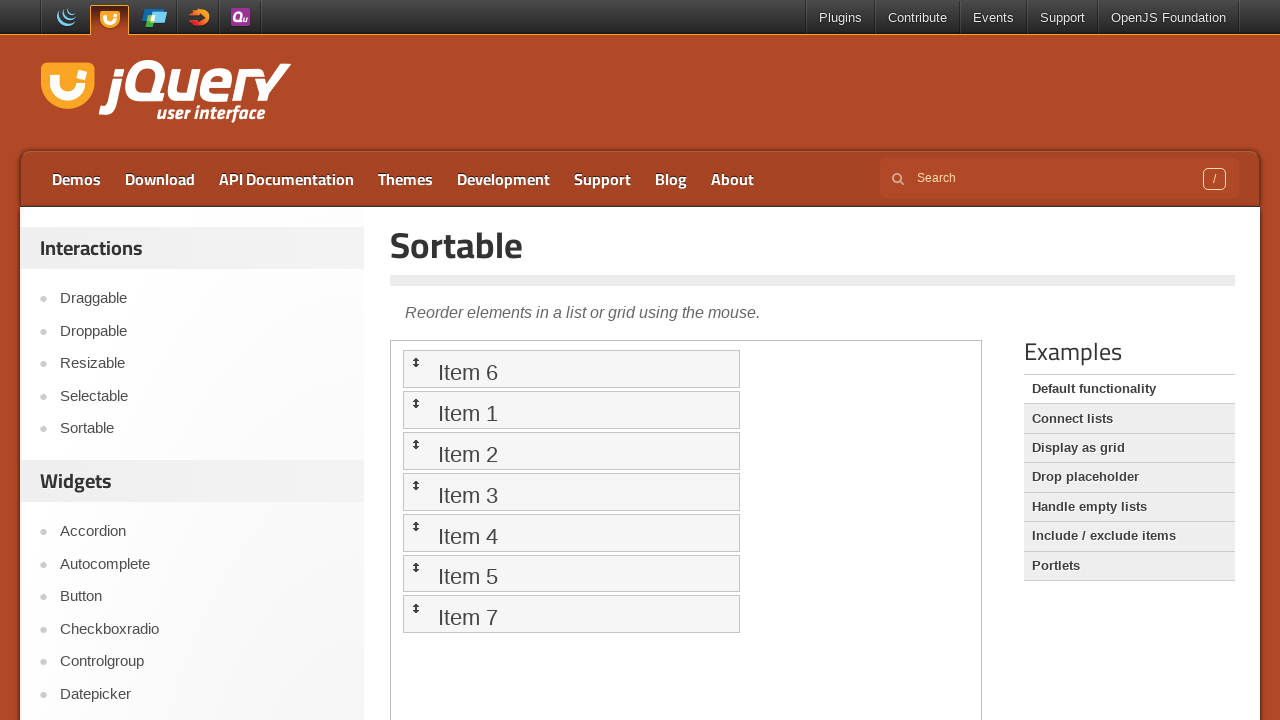

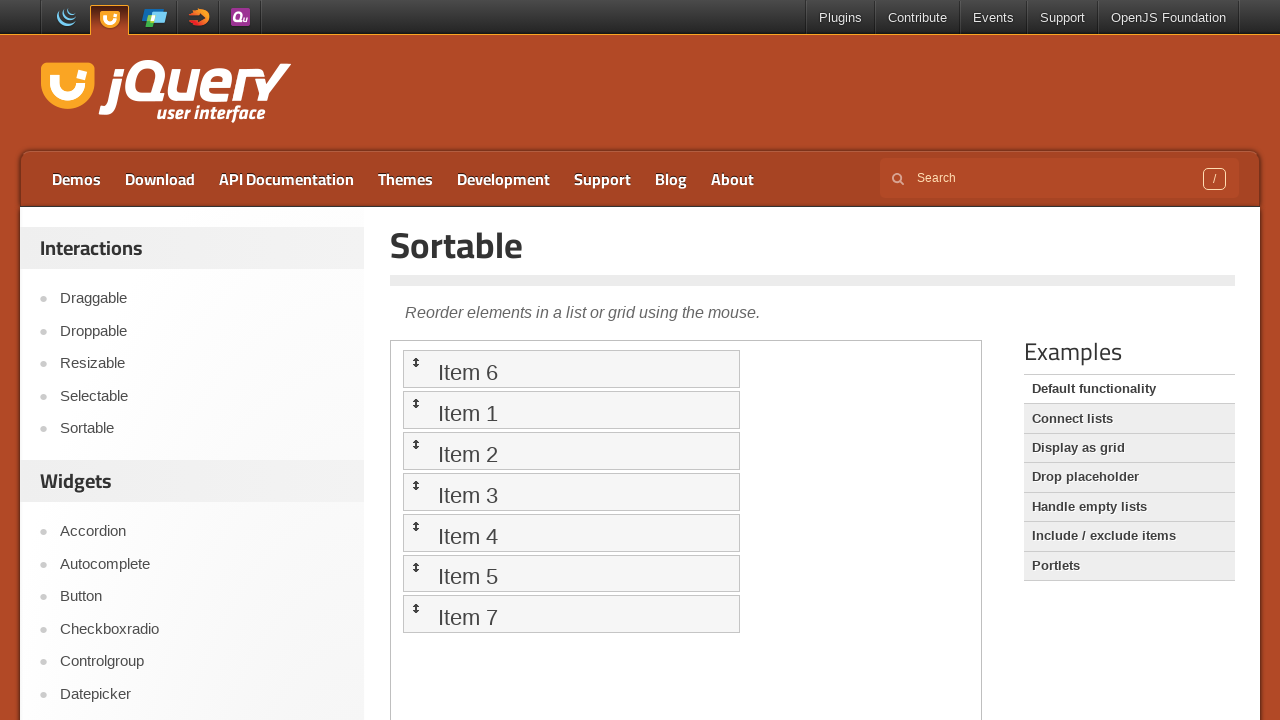